Tests the context menu functionality by right-clicking on the designated area and verifying an alert appears.

Starting URL: https://the-internet.herokuapp.com/

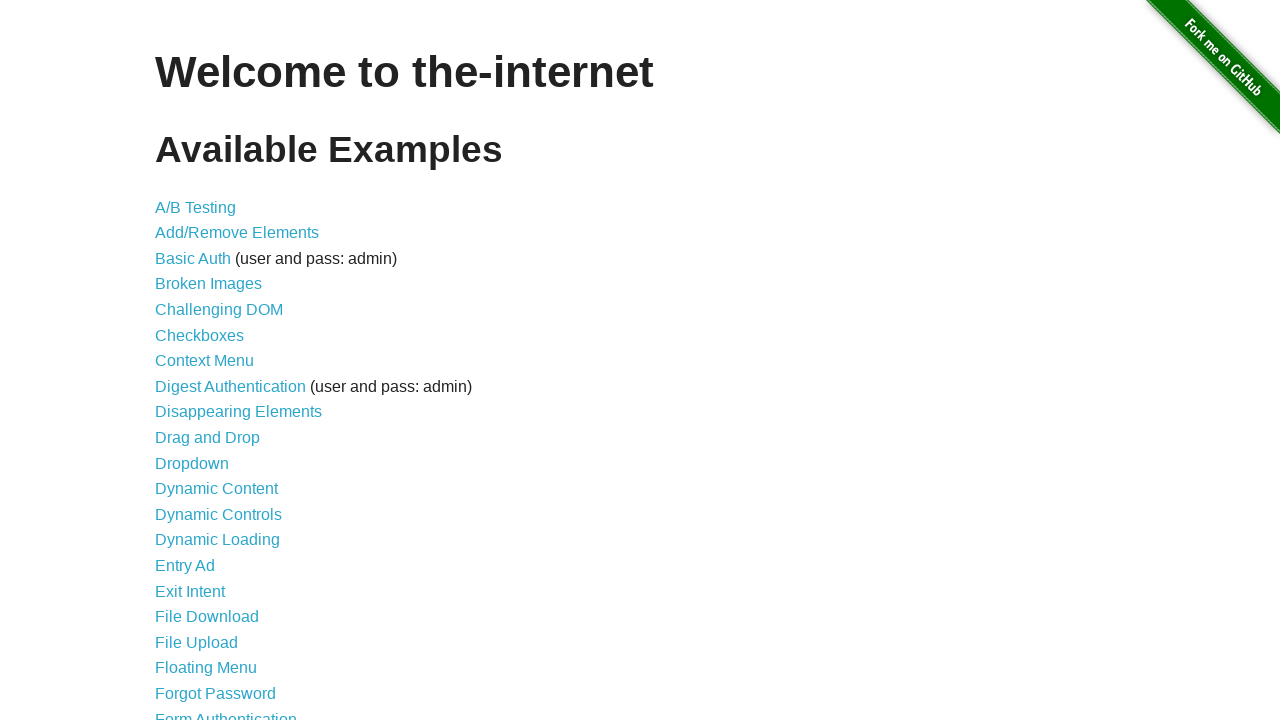

Clicked on Context Menu link at (204, 361) on a[href='/context_menu']
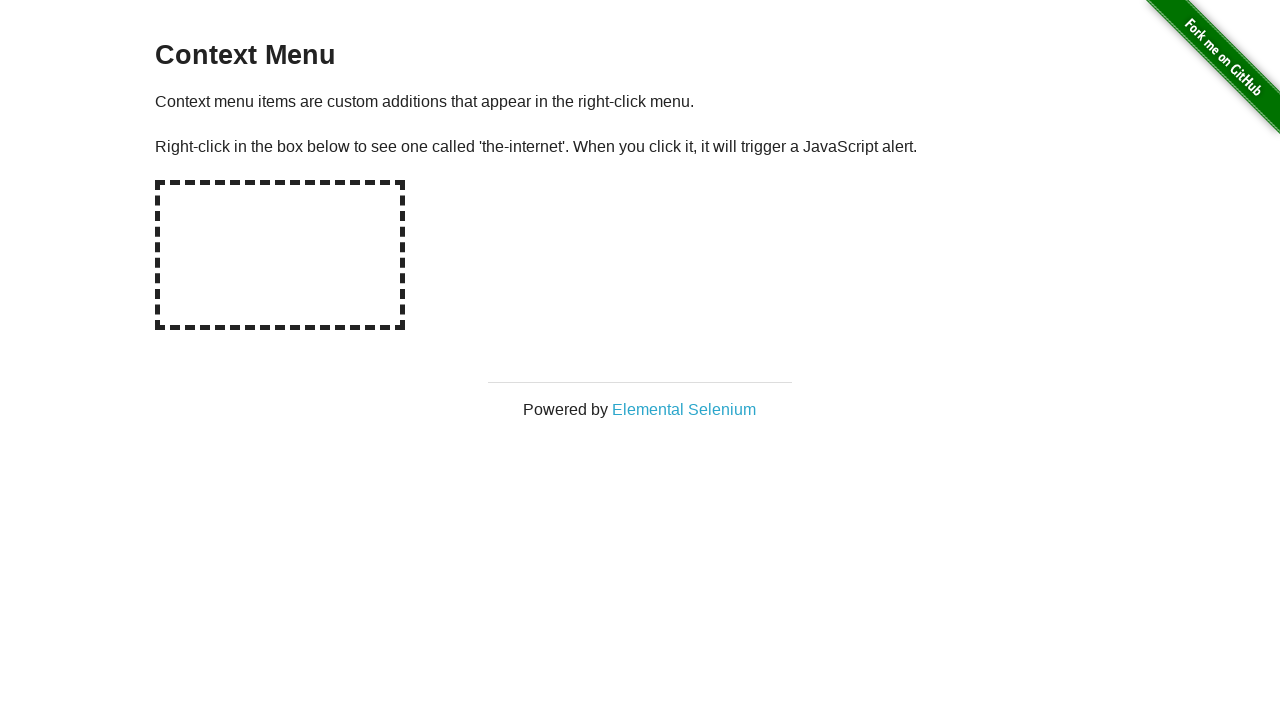

Set up dialog handler to accept alerts
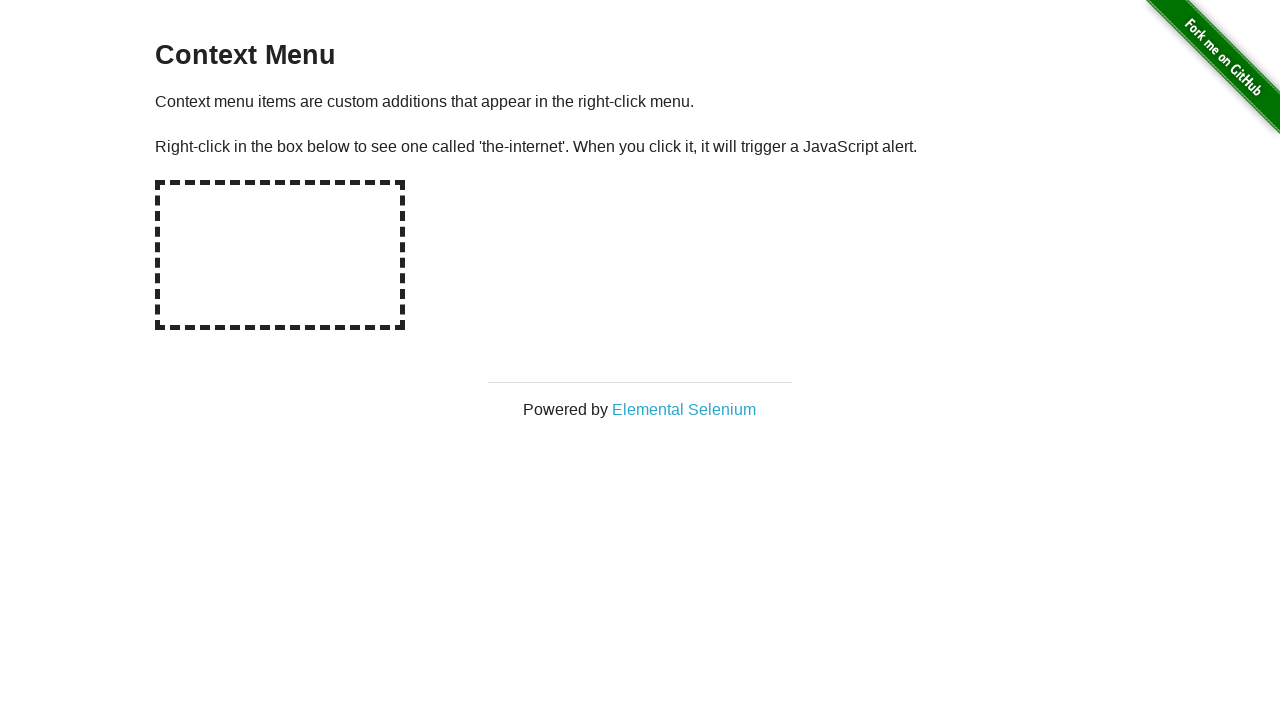

Right-clicked on the hot-spot element to trigger context menu at (280, 255) on #hot-spot
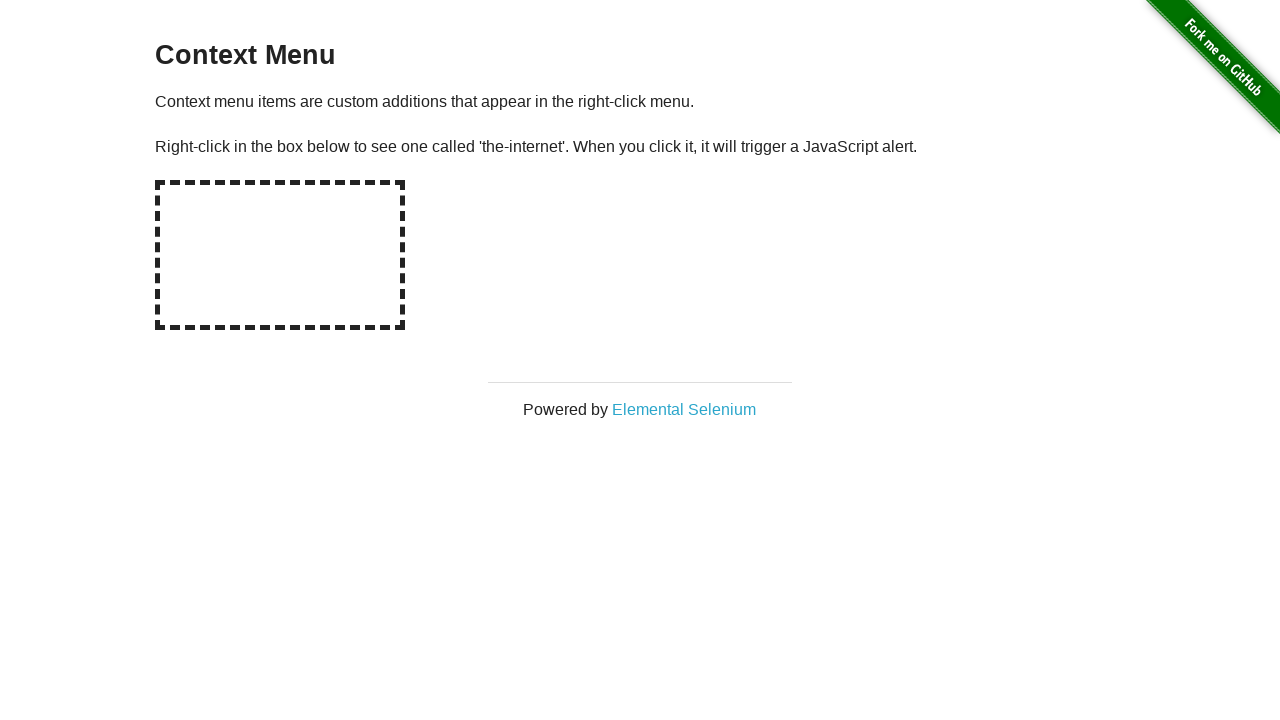

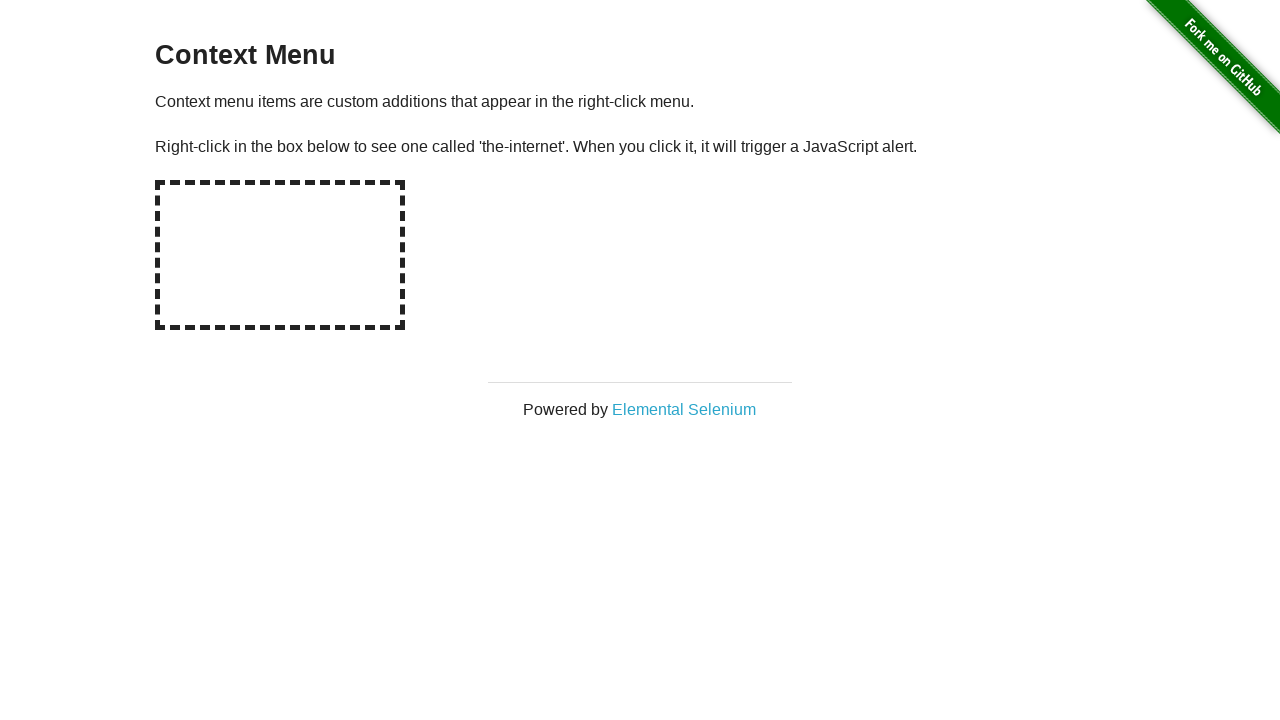